Tests checkbox functionality by clicking on the friends and family checkbox and verifying checkboxes count

Starting URL: https://rahulshettyacademy.com/dropdownsPractise/

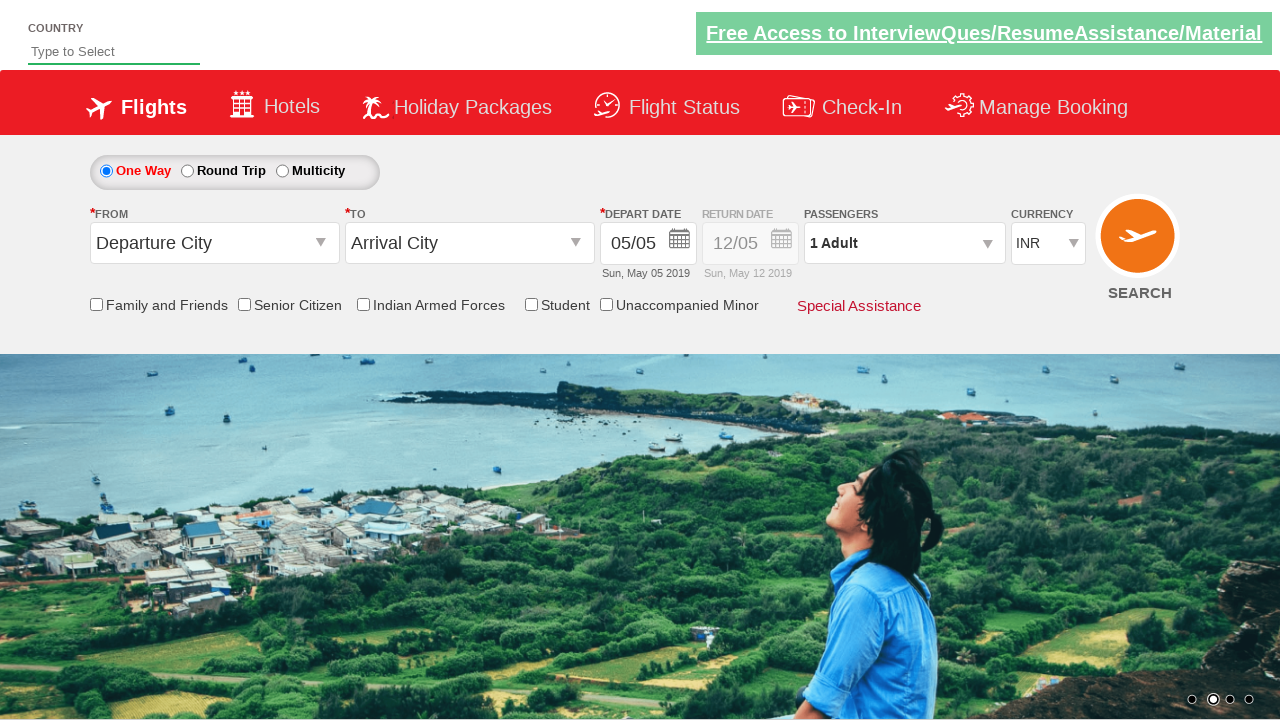

Navigated to SpiceJet dropdown practice page
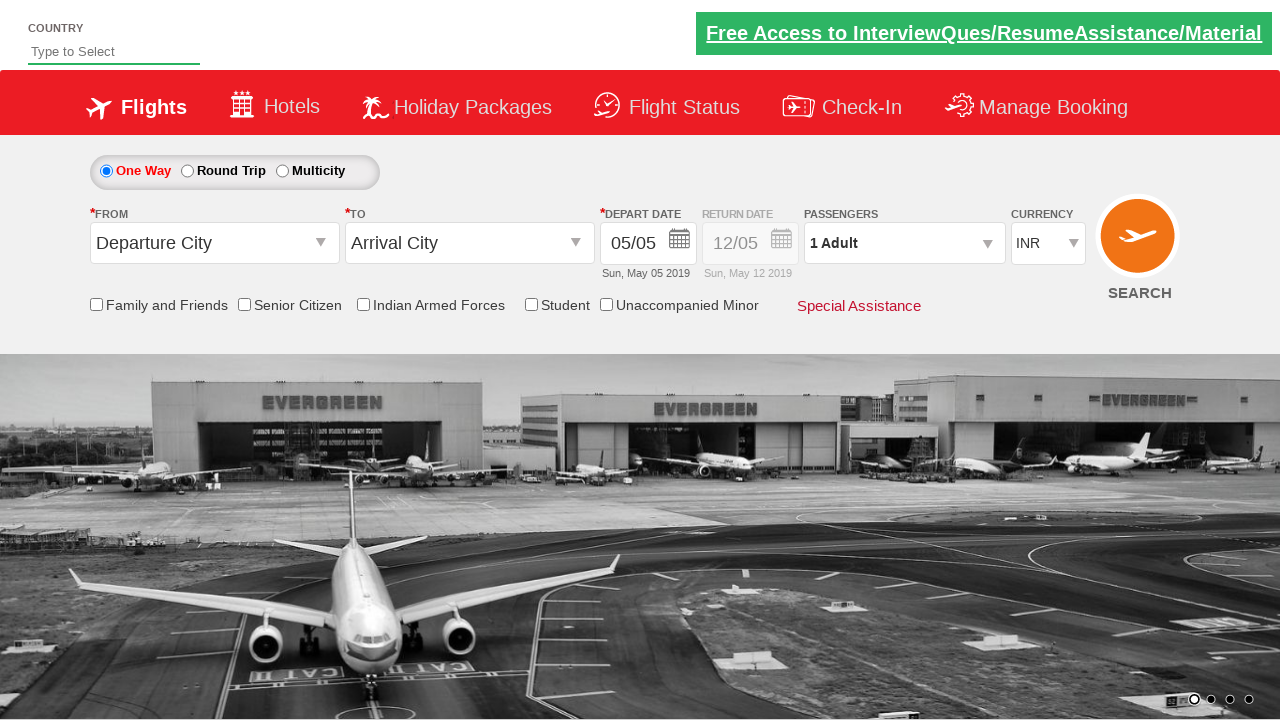

Clicked on friends and family checkbox at (96, 304) on #ctl00_mainContent_chk_friendsandfamily
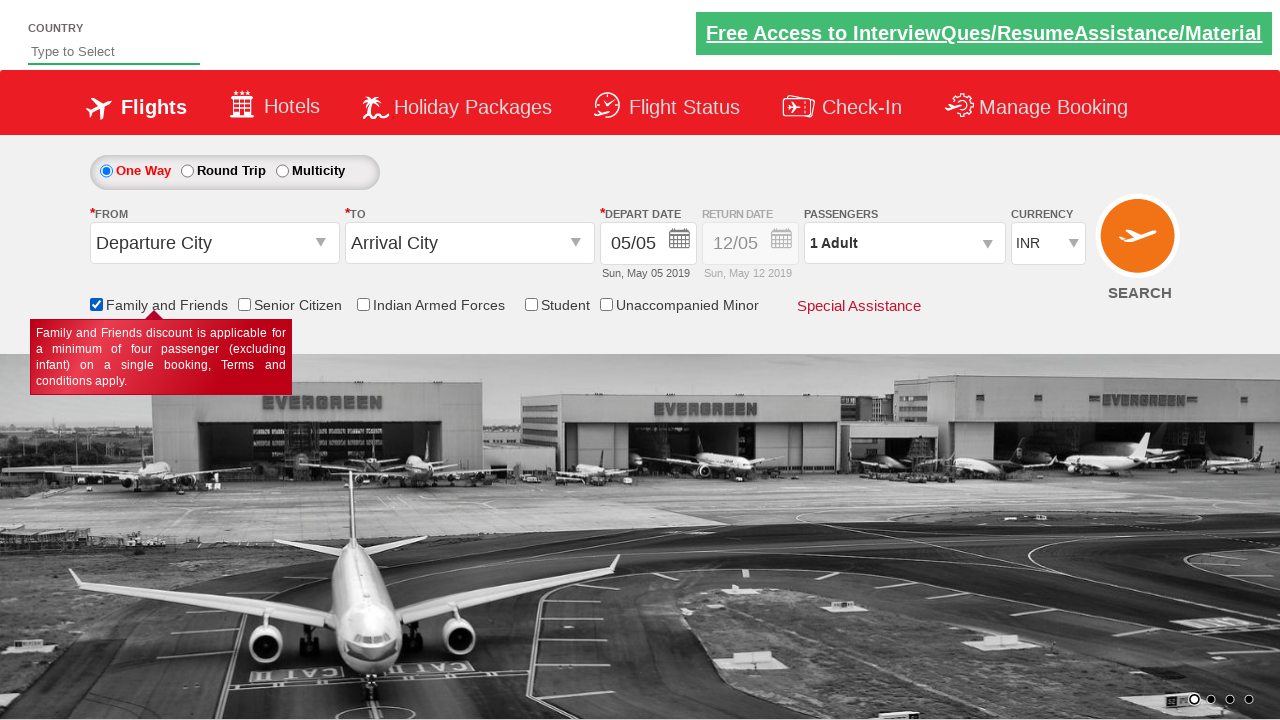

Verified friends and family checkbox is checked: True
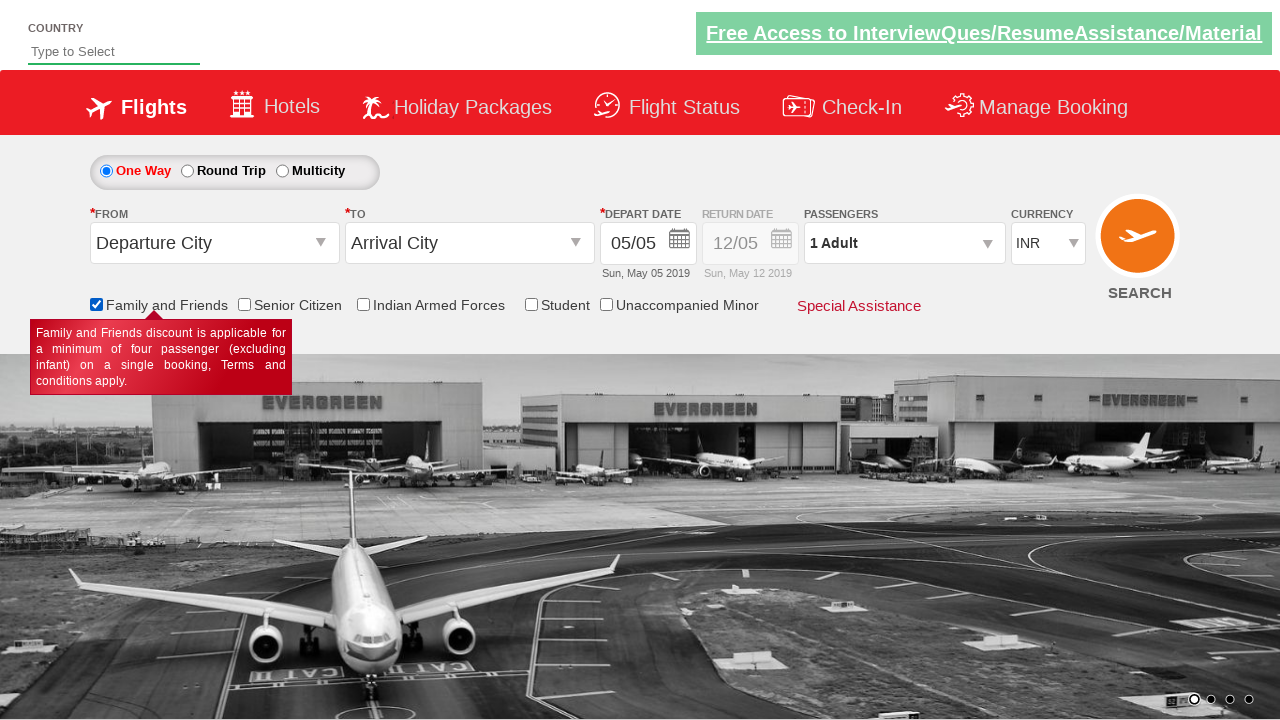

Counted total checkboxes on page: 6
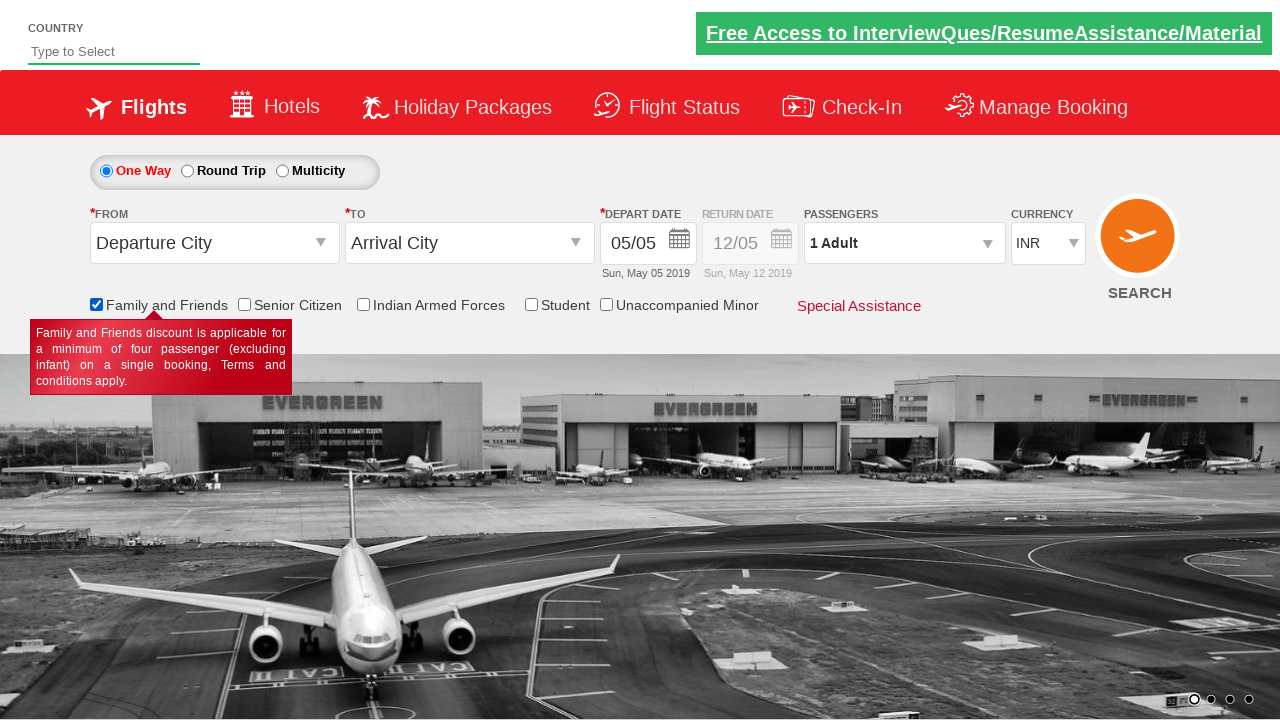

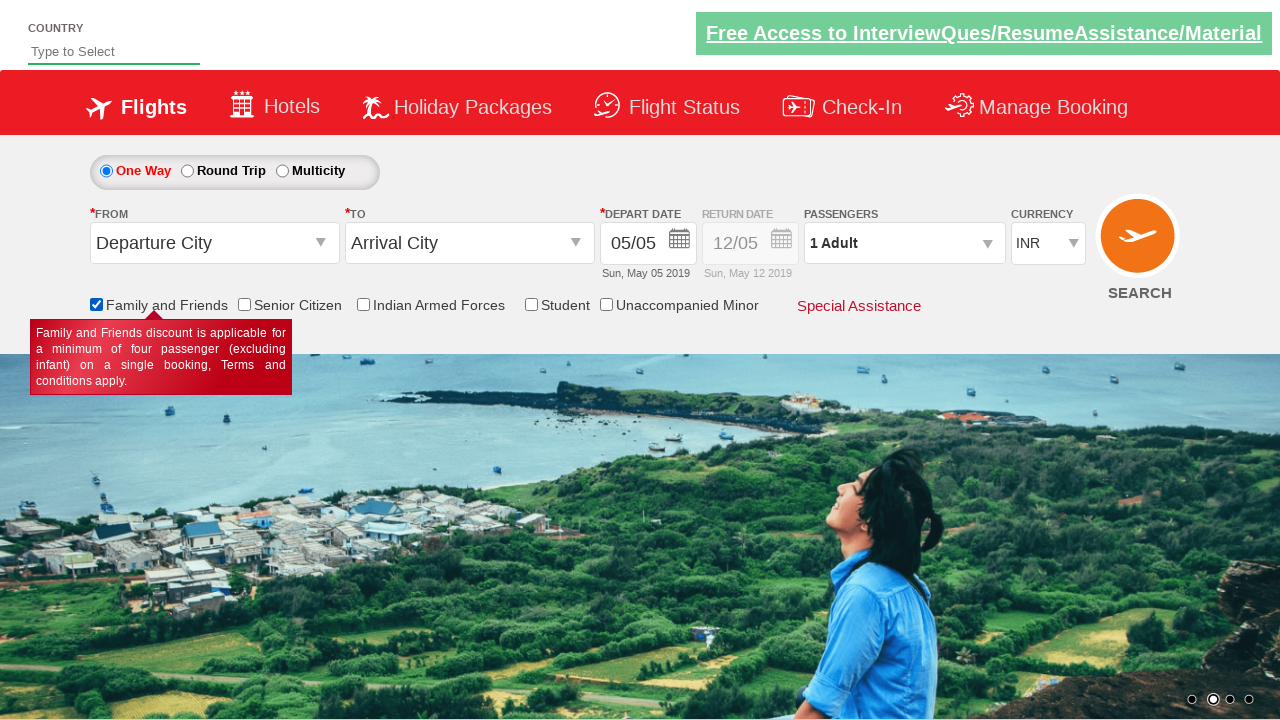